Tests that a button's color changes dynamically by comparing its class attribute before and after a delay

Starting URL: https://demoqa.com

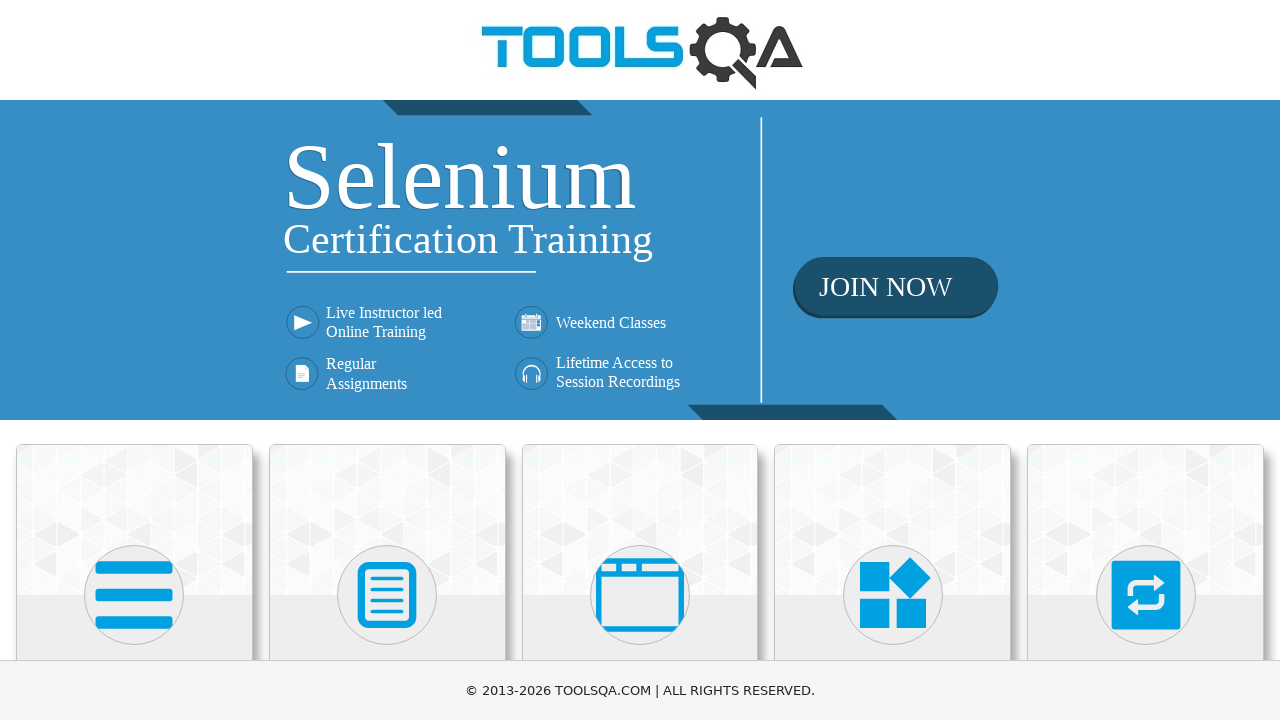

Clicked on Elements button at (134, 360) on xpath=//h5[text()='Elements']
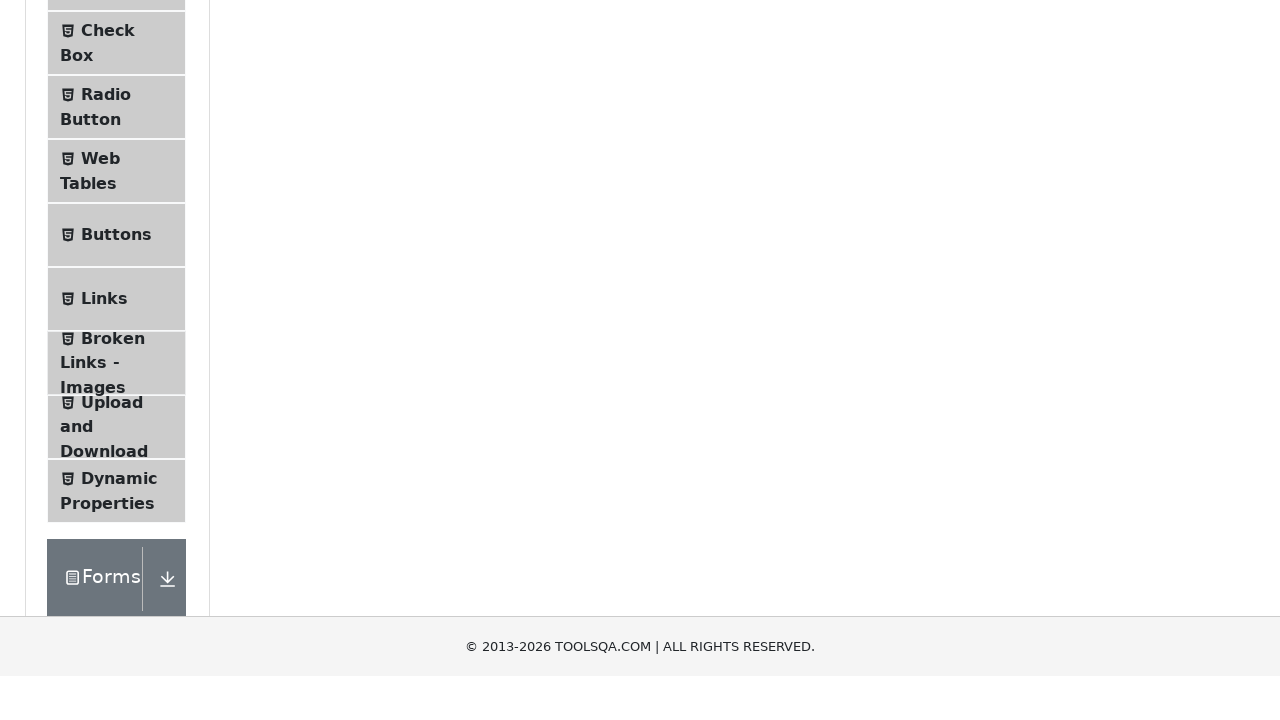

Scrolled down 350 pixels to view Dynamic Properties option
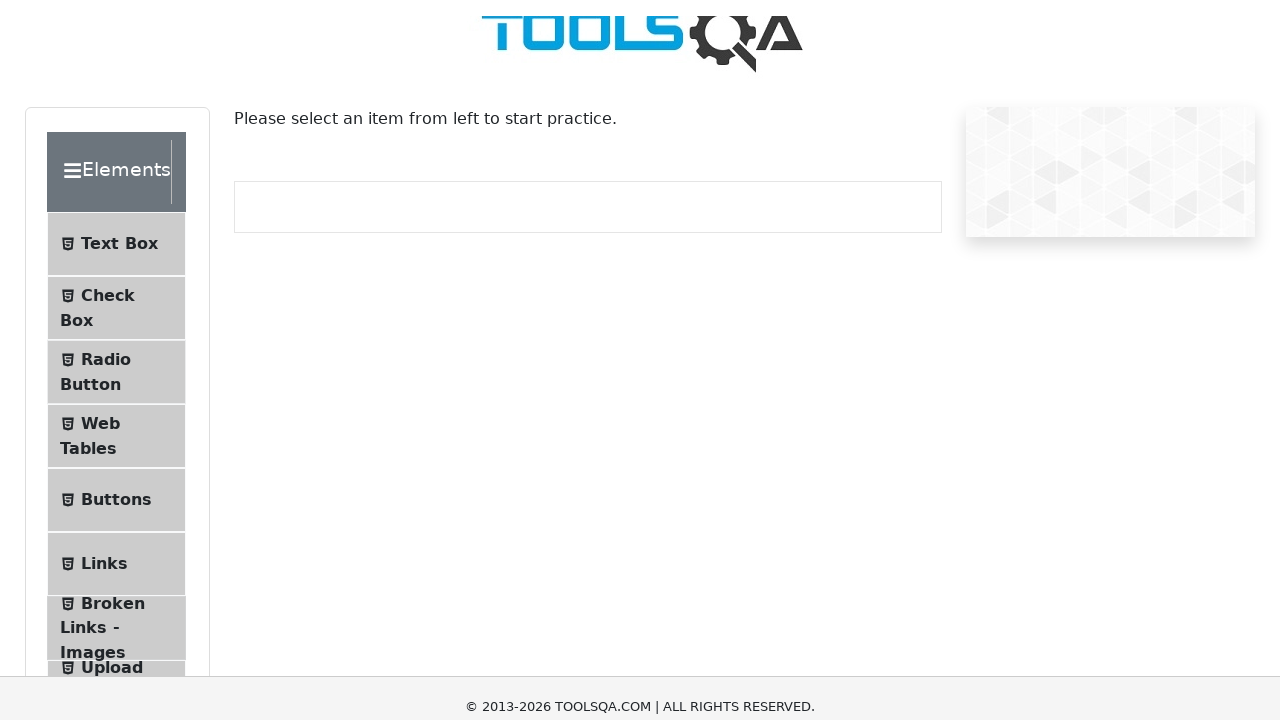

Clicked on Dynamic Properties button at (119, 404) on xpath=//span[text()='Dynamic Properties']
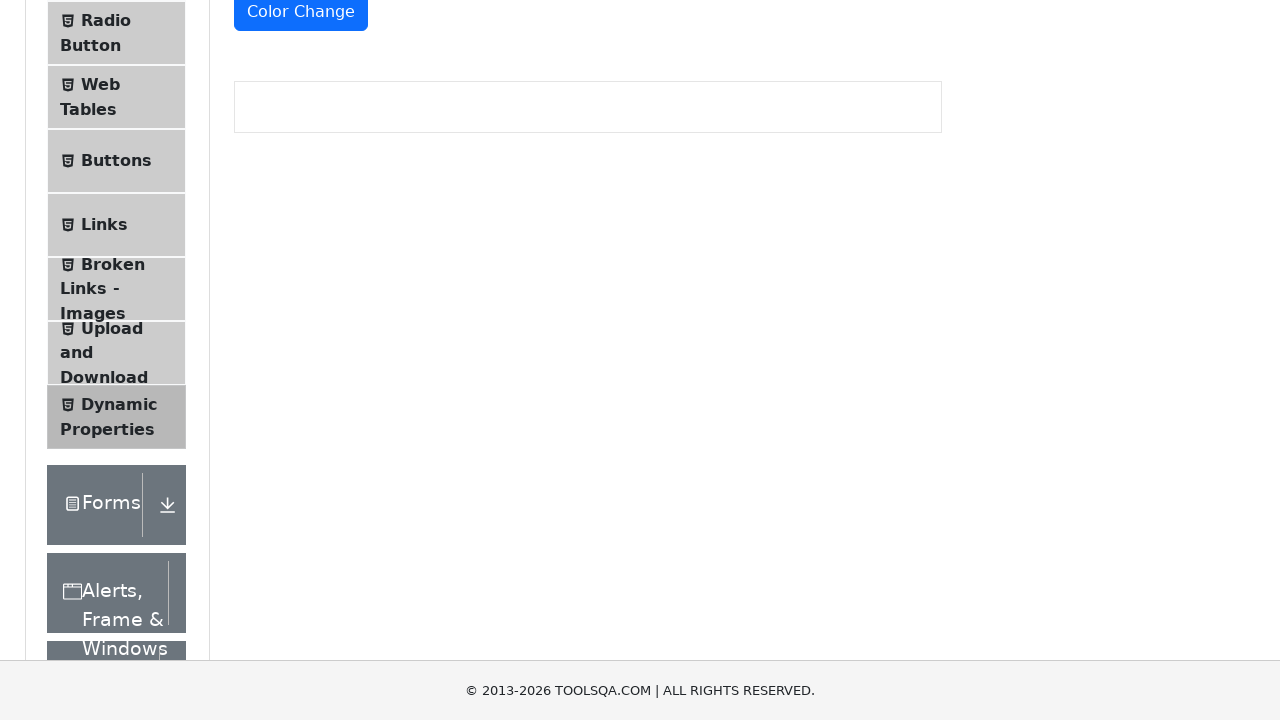

Retrieved initial class attribute of color button: 'mt-4 btn btn-primary'
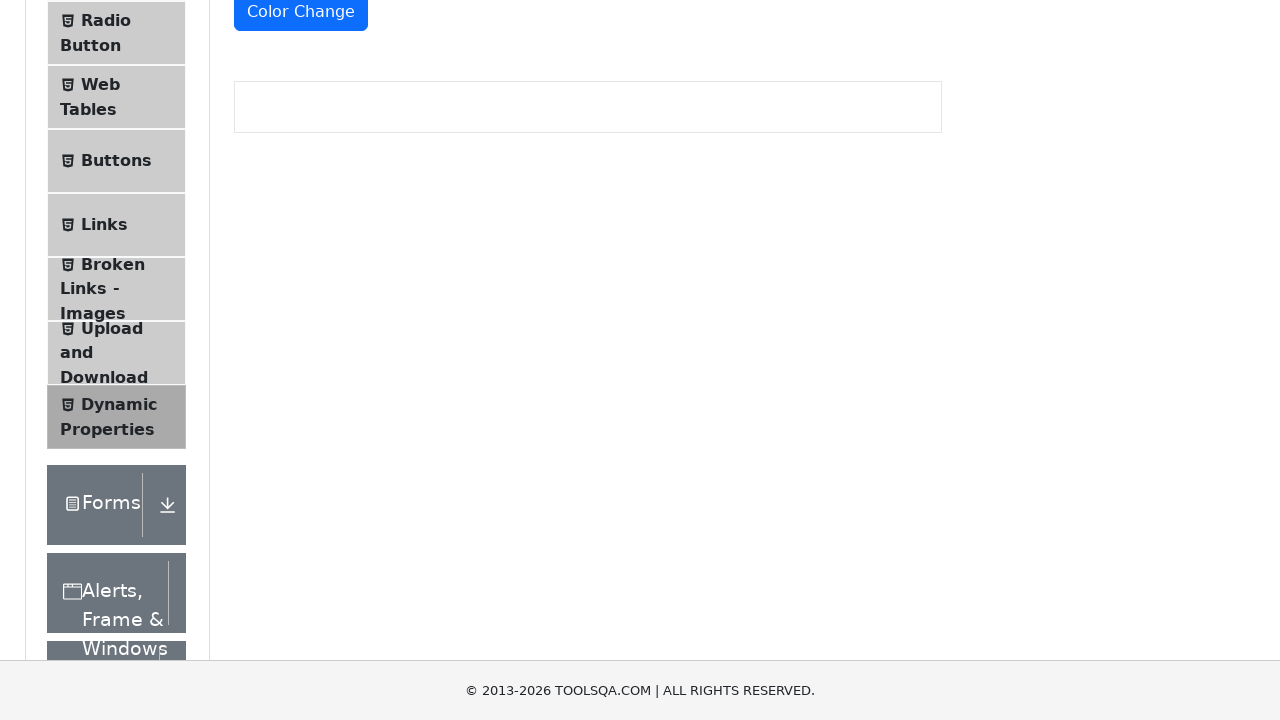

Waited 6 seconds for button color to change
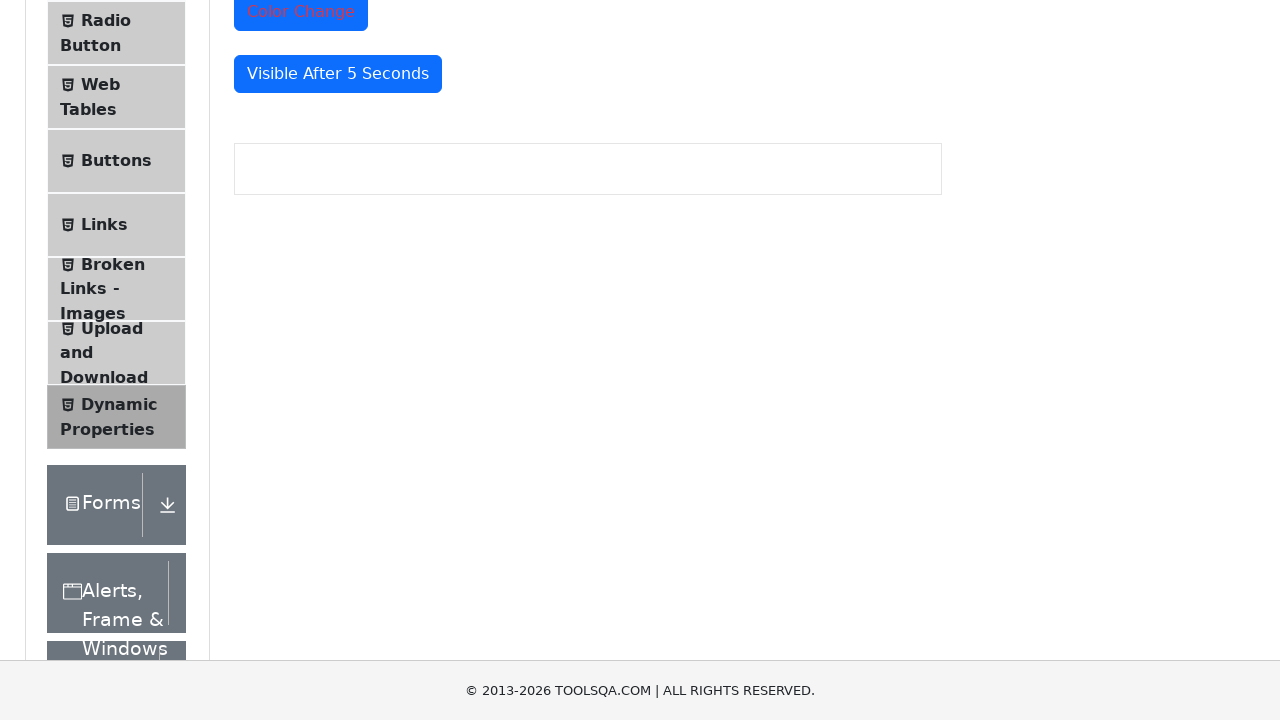

Retrieved class attribute after waiting: 'mt-4 text-danger btn btn-primary'
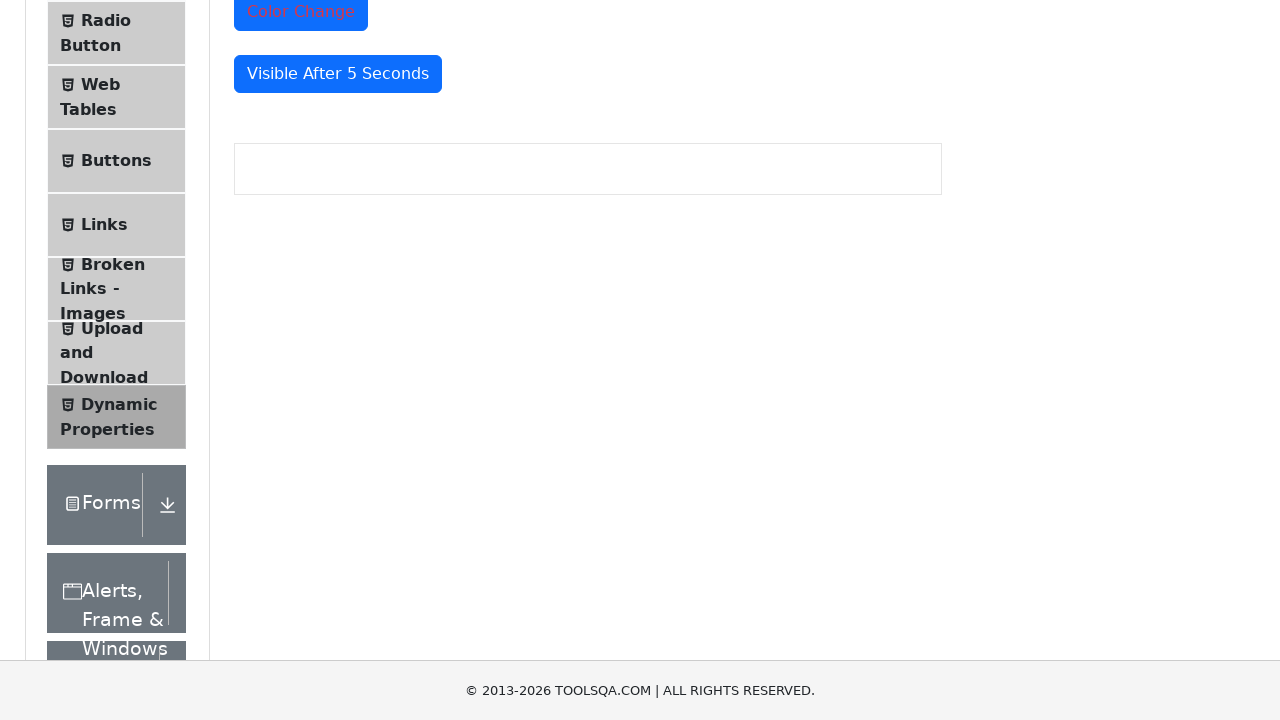

Assertion passed: Button class changed, confirming color change
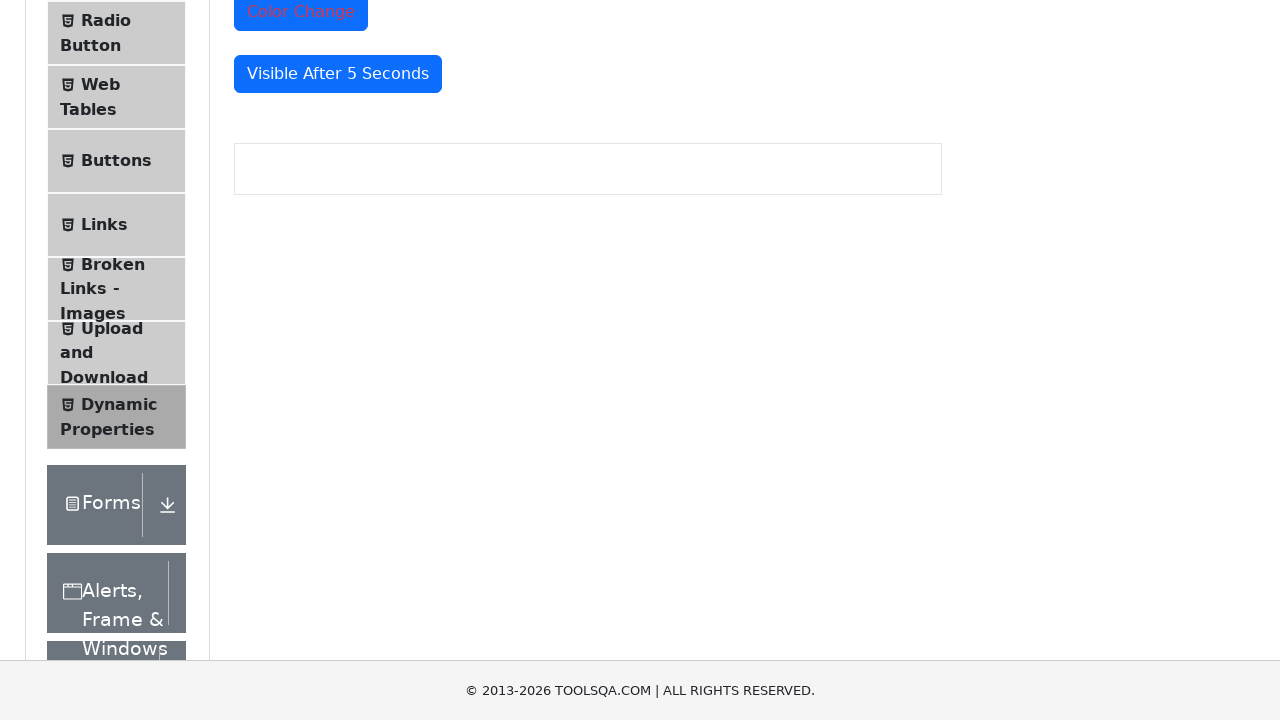

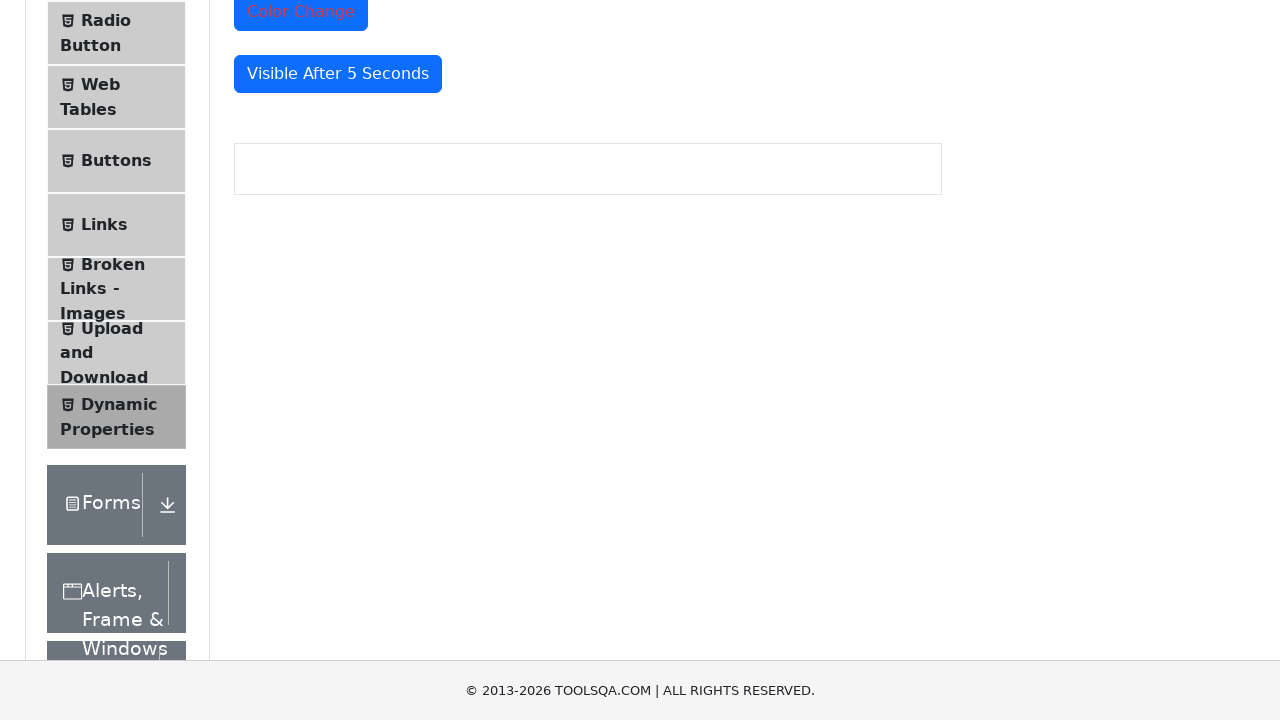